Tests double-click functionality on a button and accepts the resulting alert dialog

Starting URL: https://www.techlearn.in/code/double-tap/

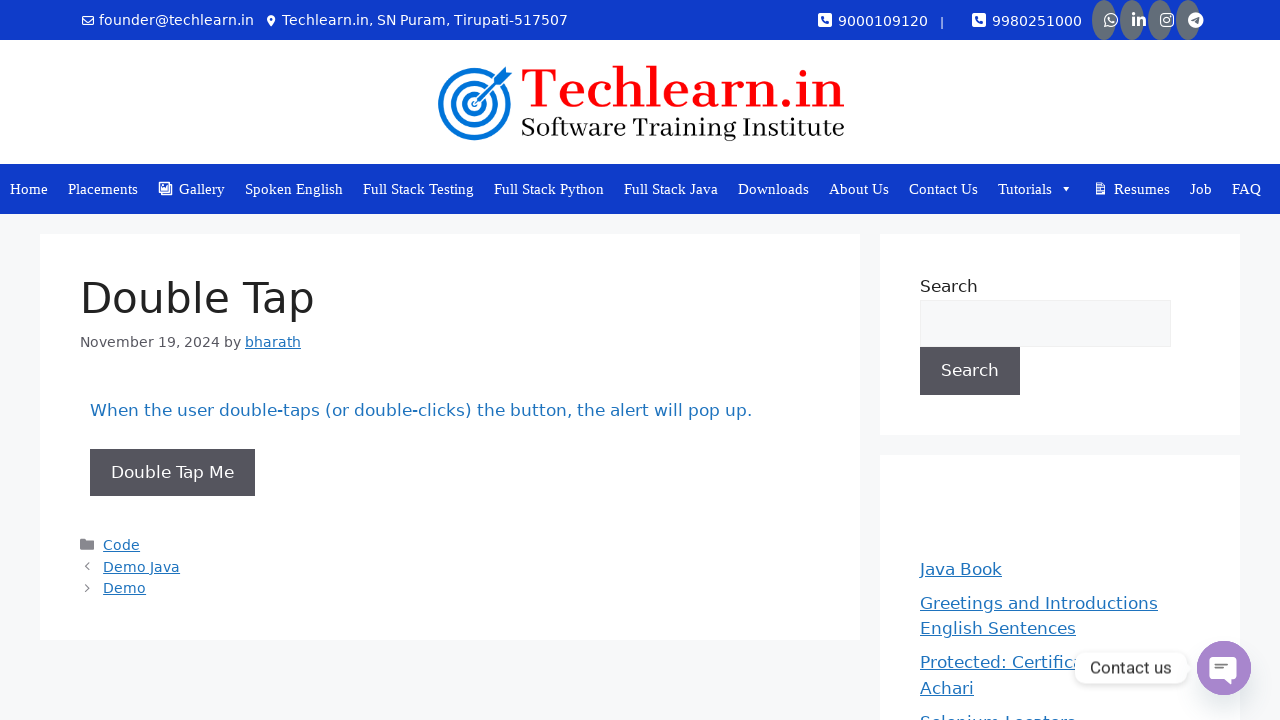

Double-clicked the button with ondblclick handler at (172, 472) on xpath=//button[@ondblclick='handleDoubleTap()']
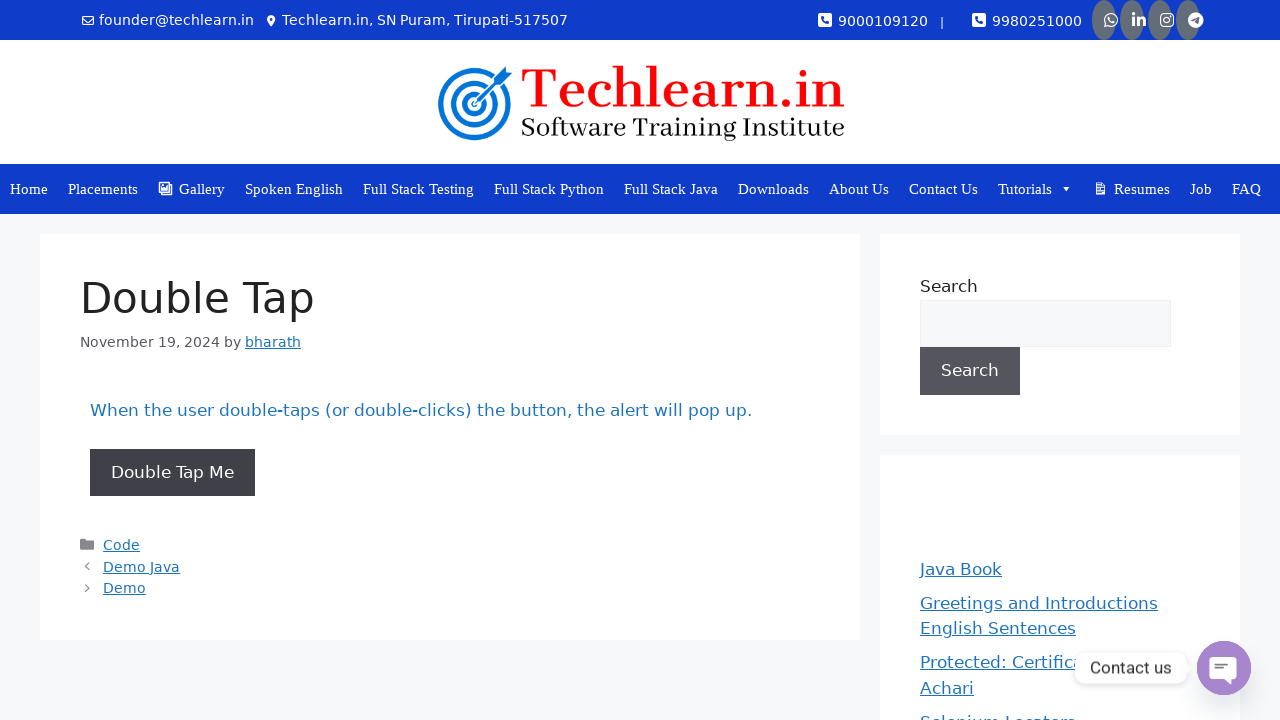

Set up dialog handler to accept alerts
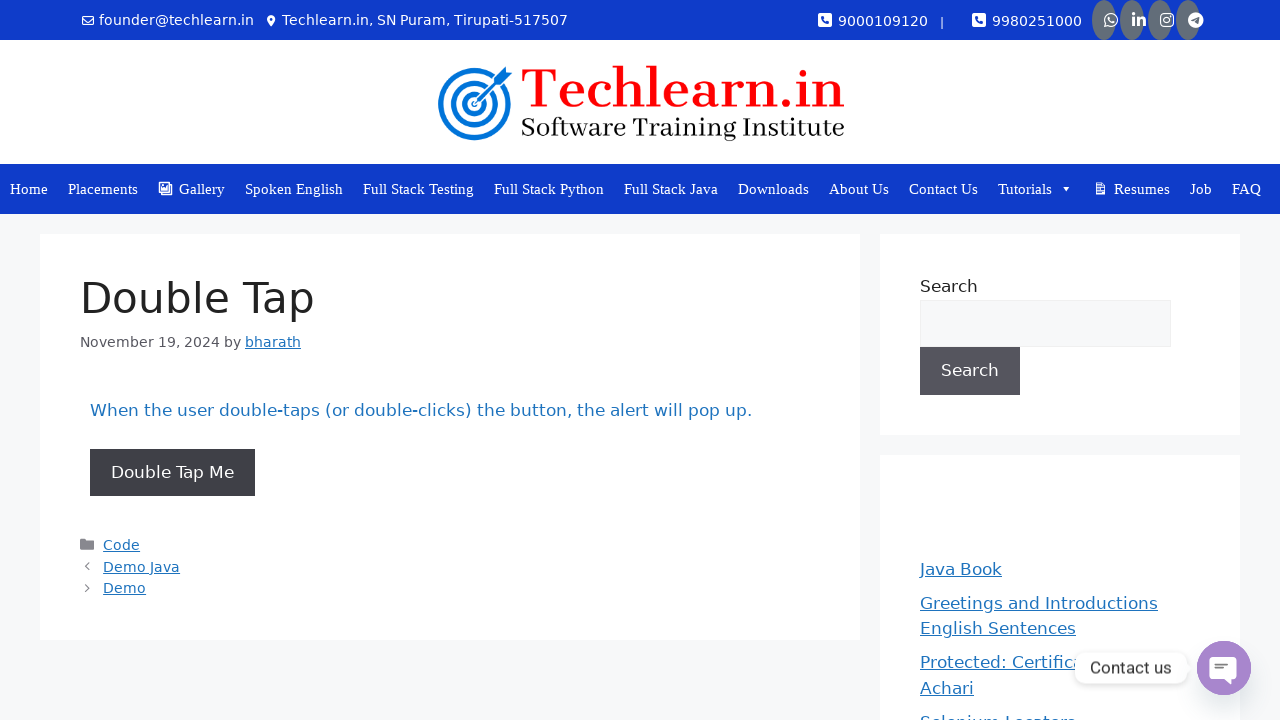

Waited 1000ms for alert dialog to appear and be accepted
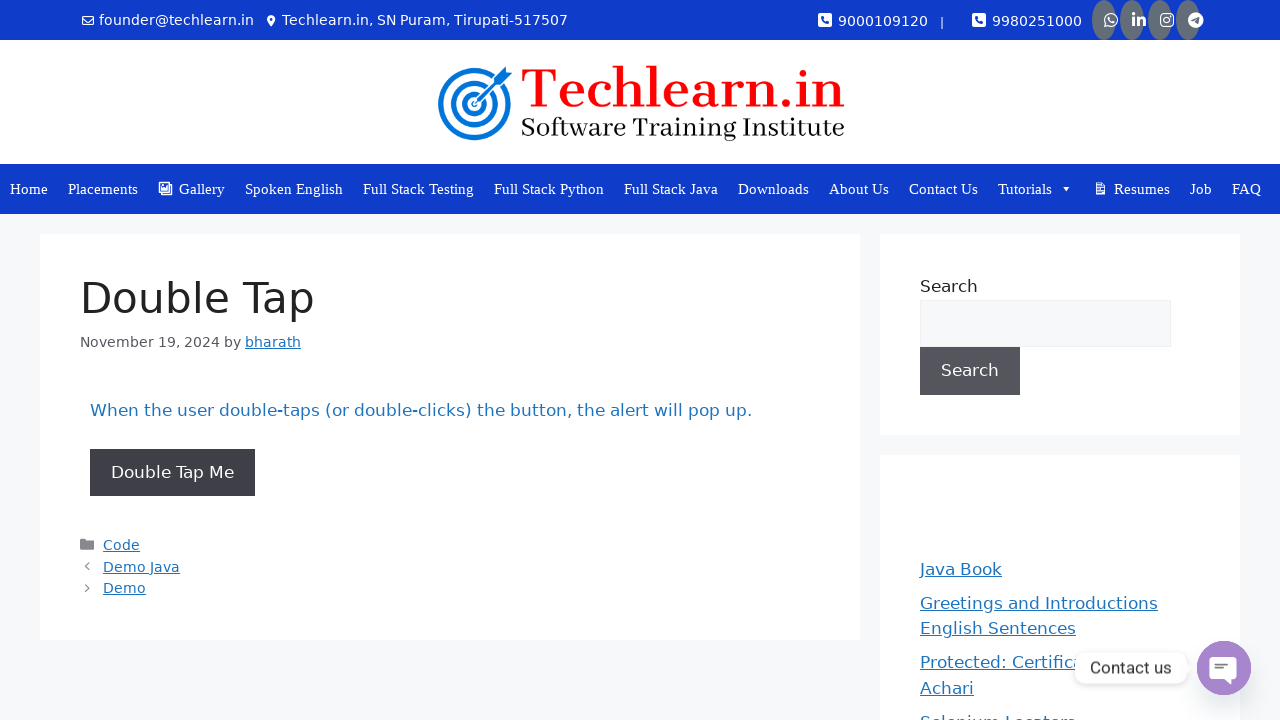

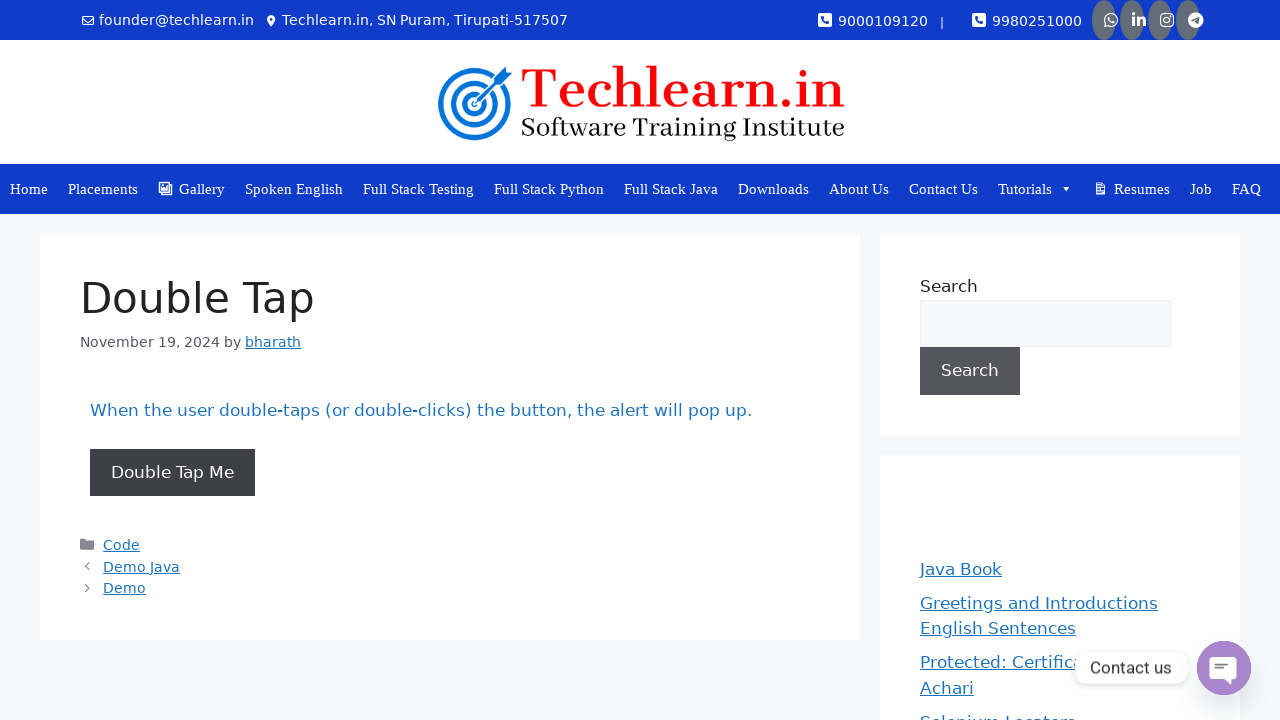